Tests file download functionality by navigating to ChromeDriver storage page and clicking on a download link for chromedriver_win32.zip

Starting URL: https://chromedriver.storage.googleapis.com/index.html?path=79.0.3945.36/

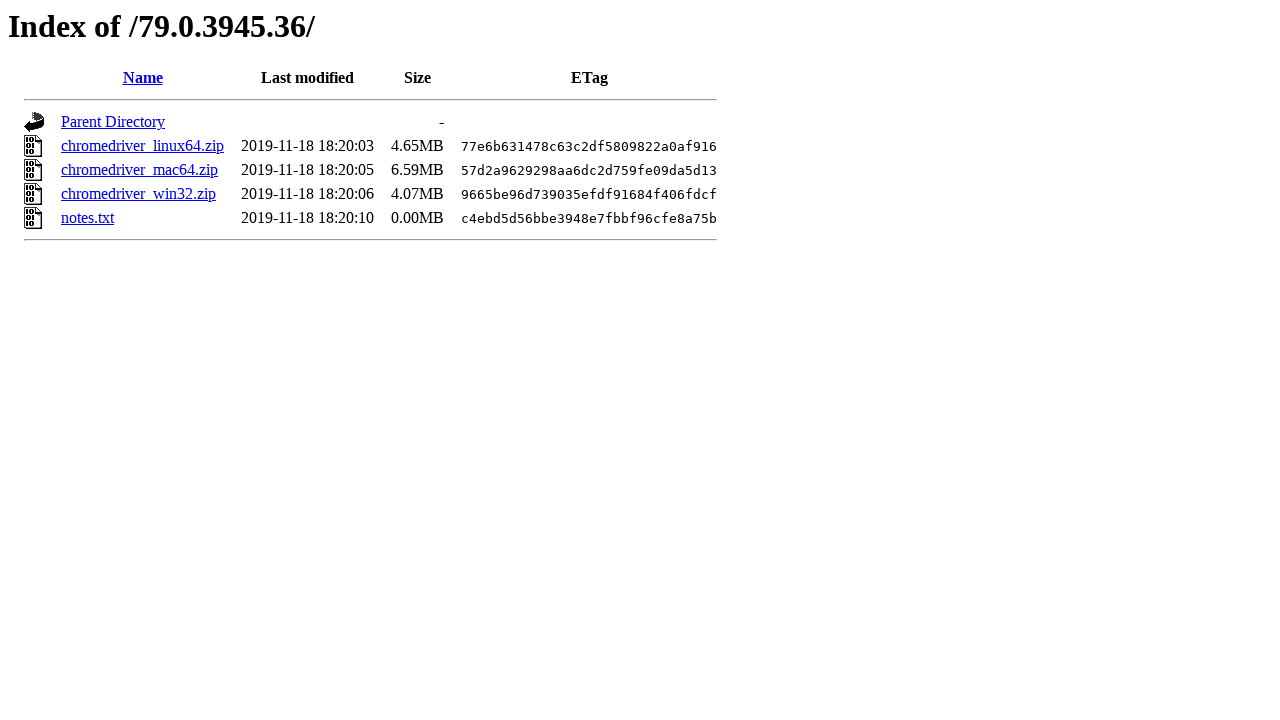

Set viewport size to 1920x1080
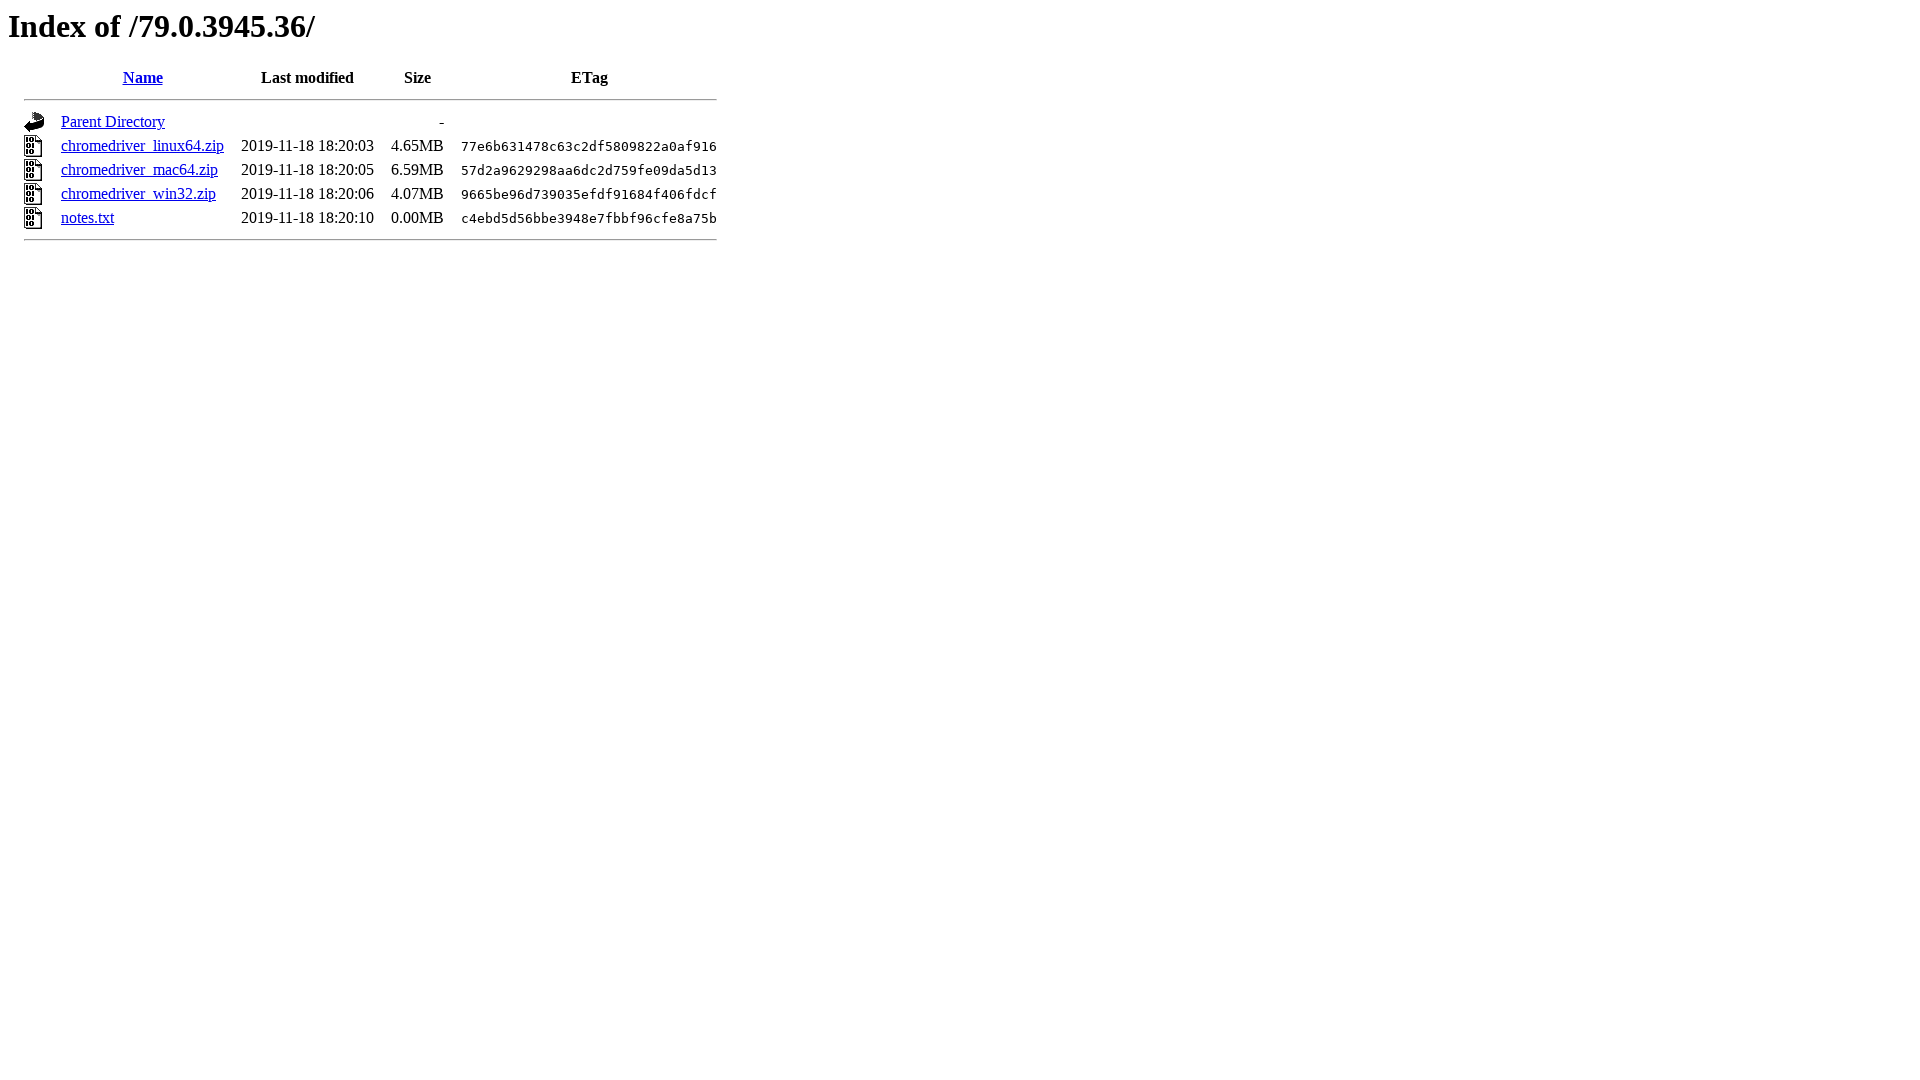

Waited 3 seconds for page content to load
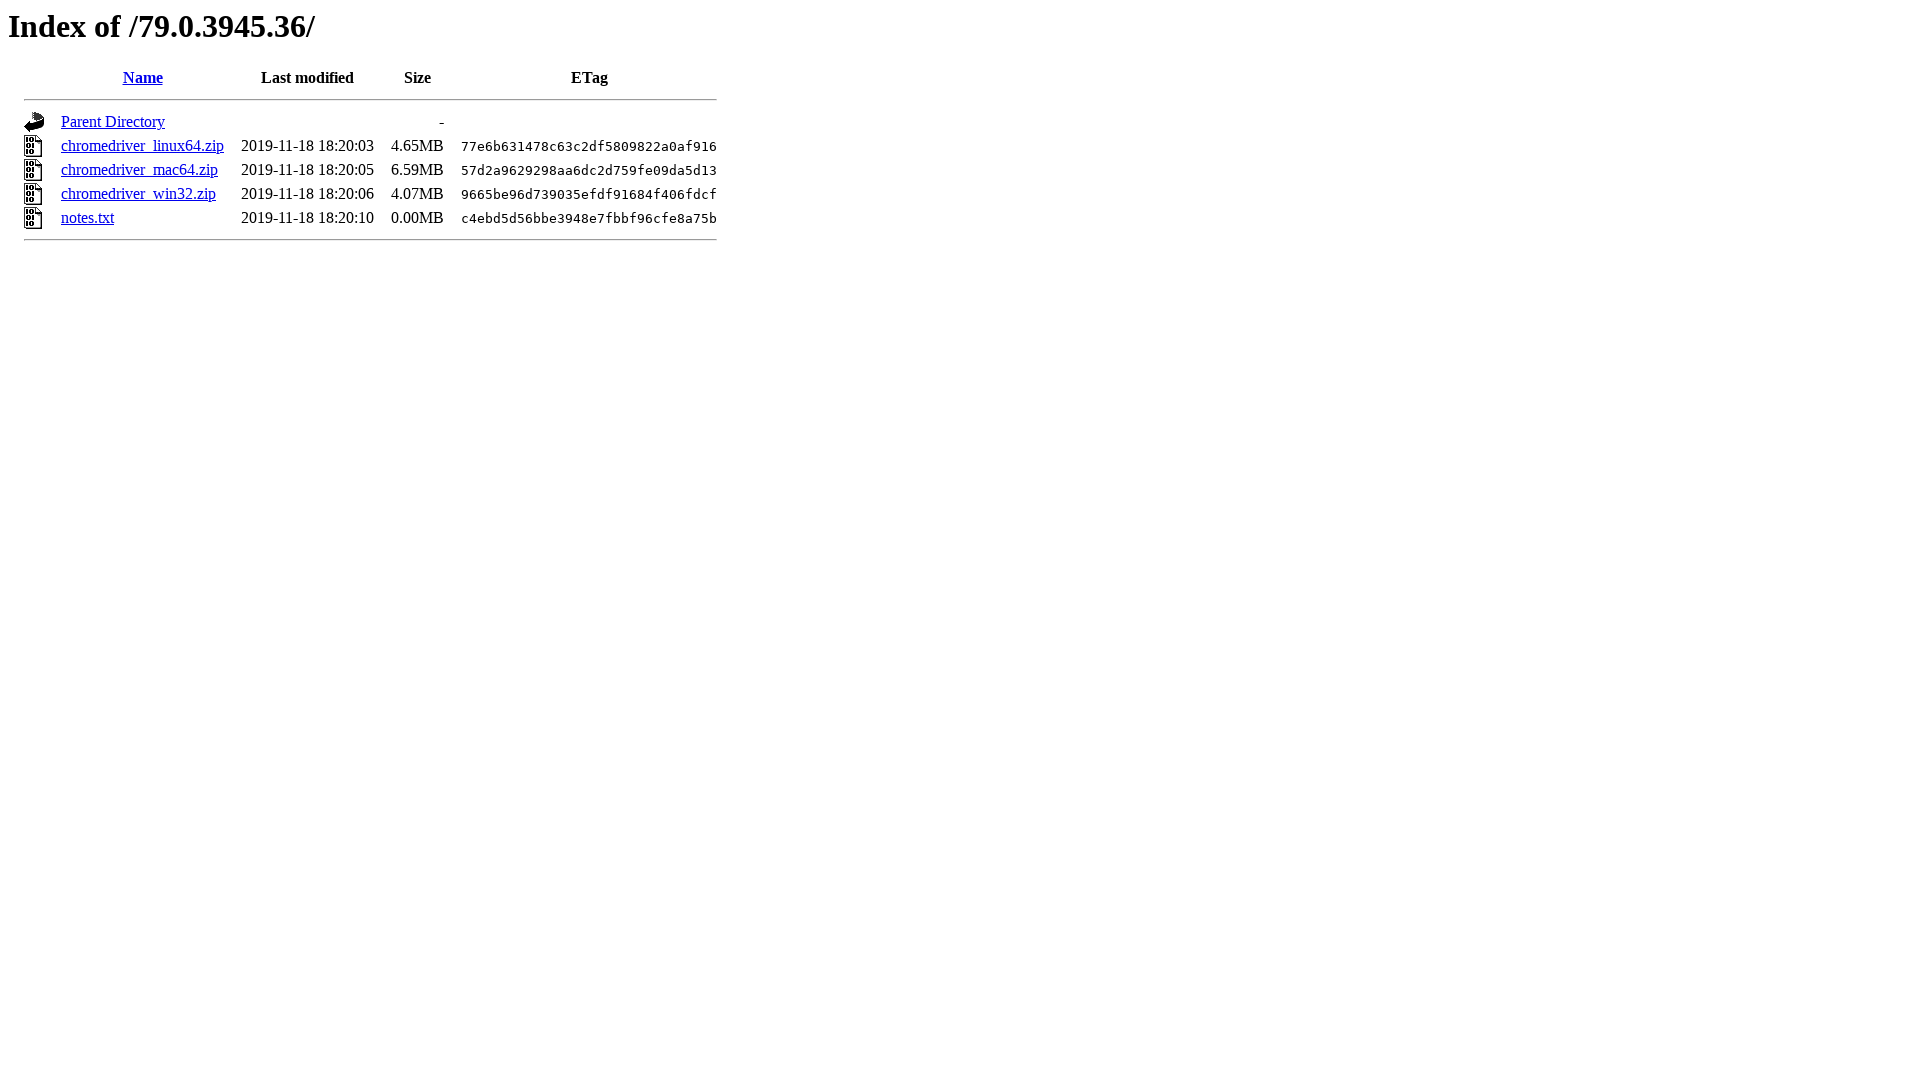

Located chromedriver_win32.zip download link
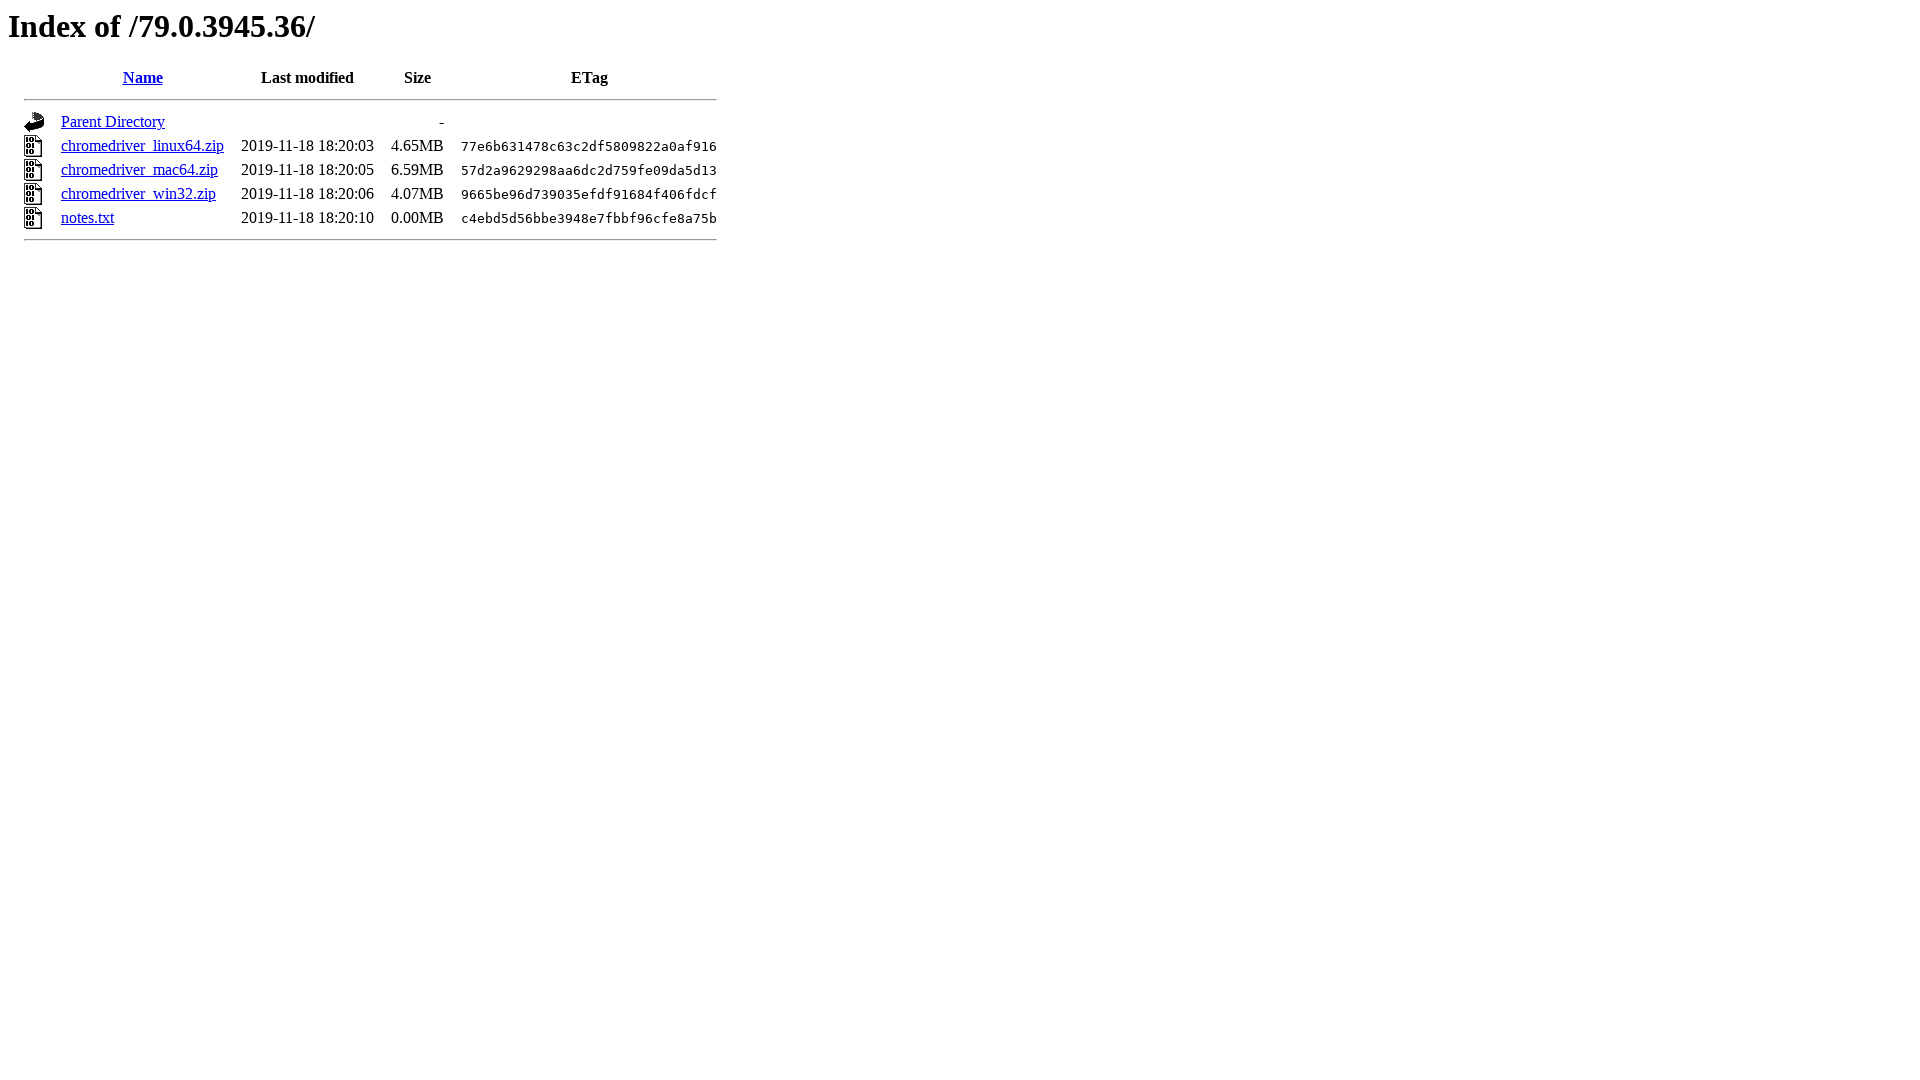

Download link became visible
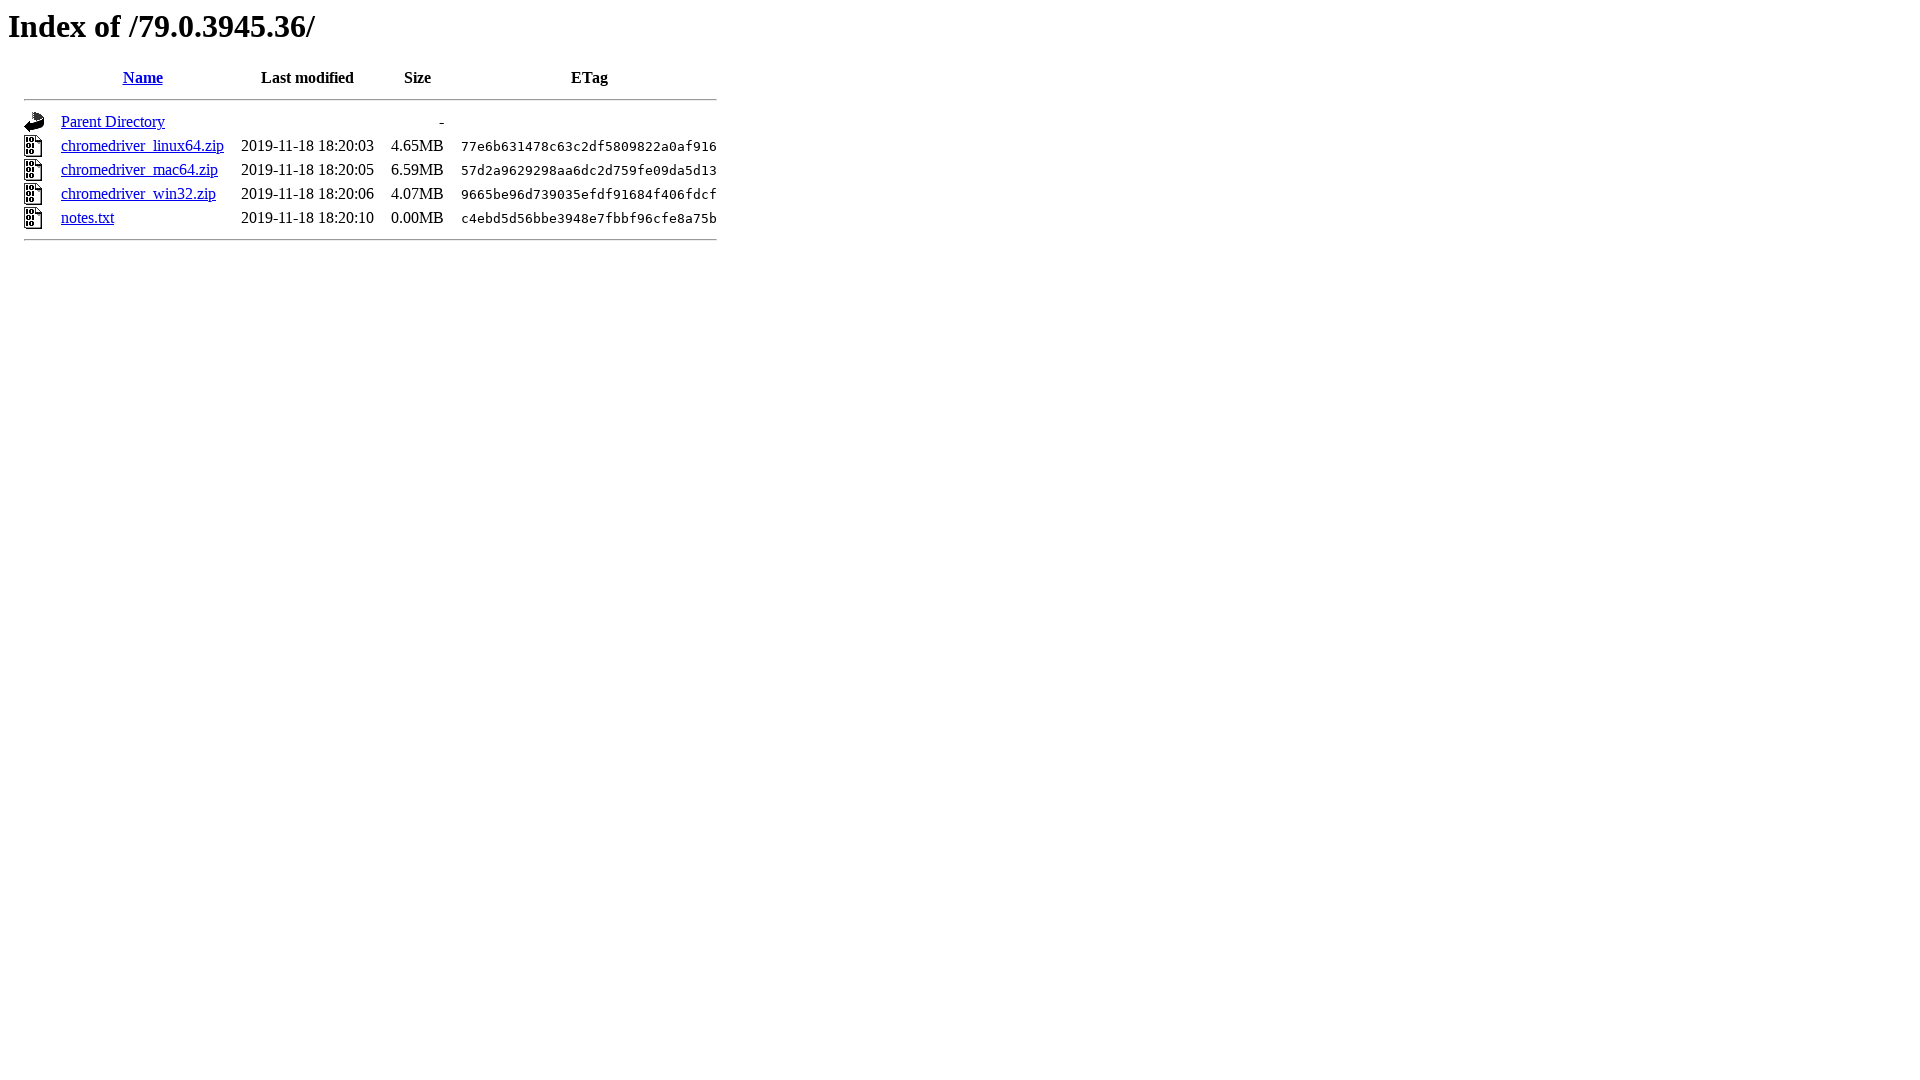

Hovered over chromedriver_win32.zip download link at (138, 194) on xpath=//*[contains(text(),'chromedriver_win32.zip')]
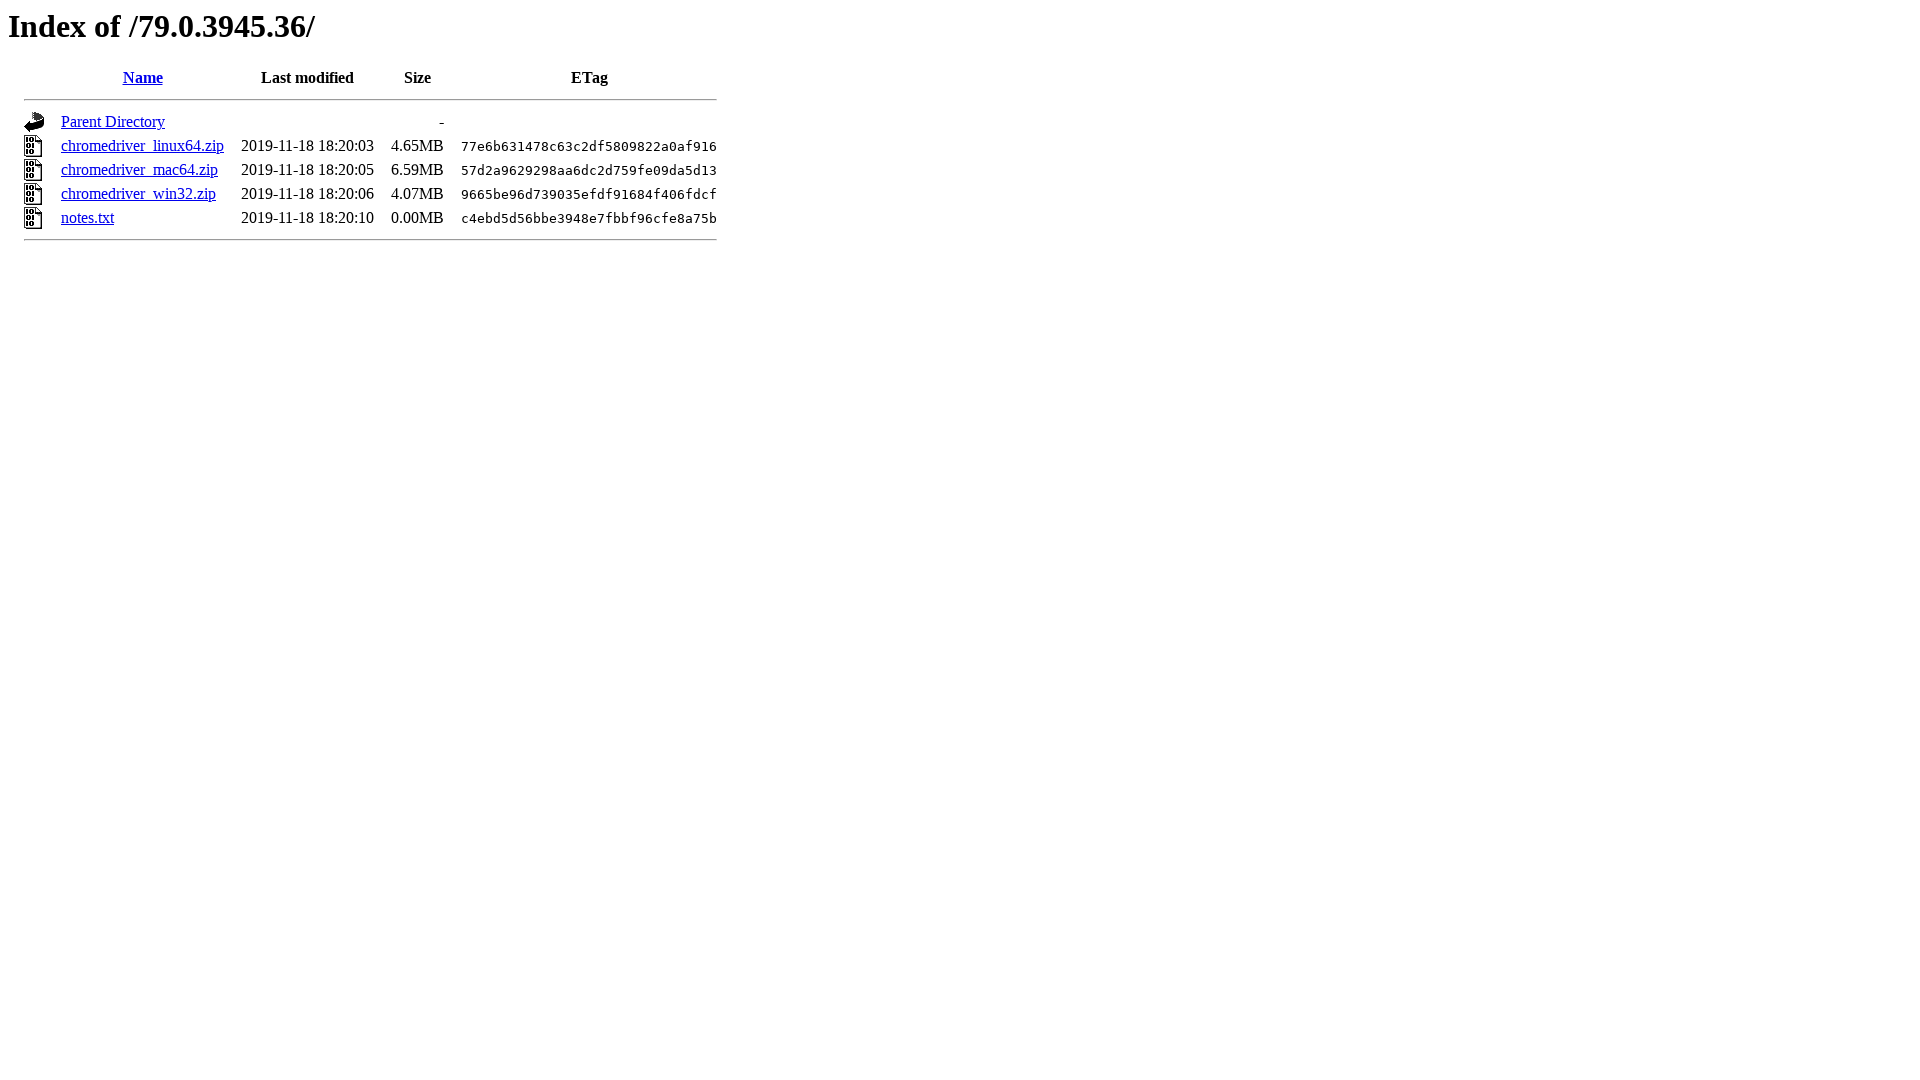

Clicked chromedriver_win32.zip download link to initiate download at (138, 194) on xpath=//*[contains(text(),'chromedriver_win32.zip')]
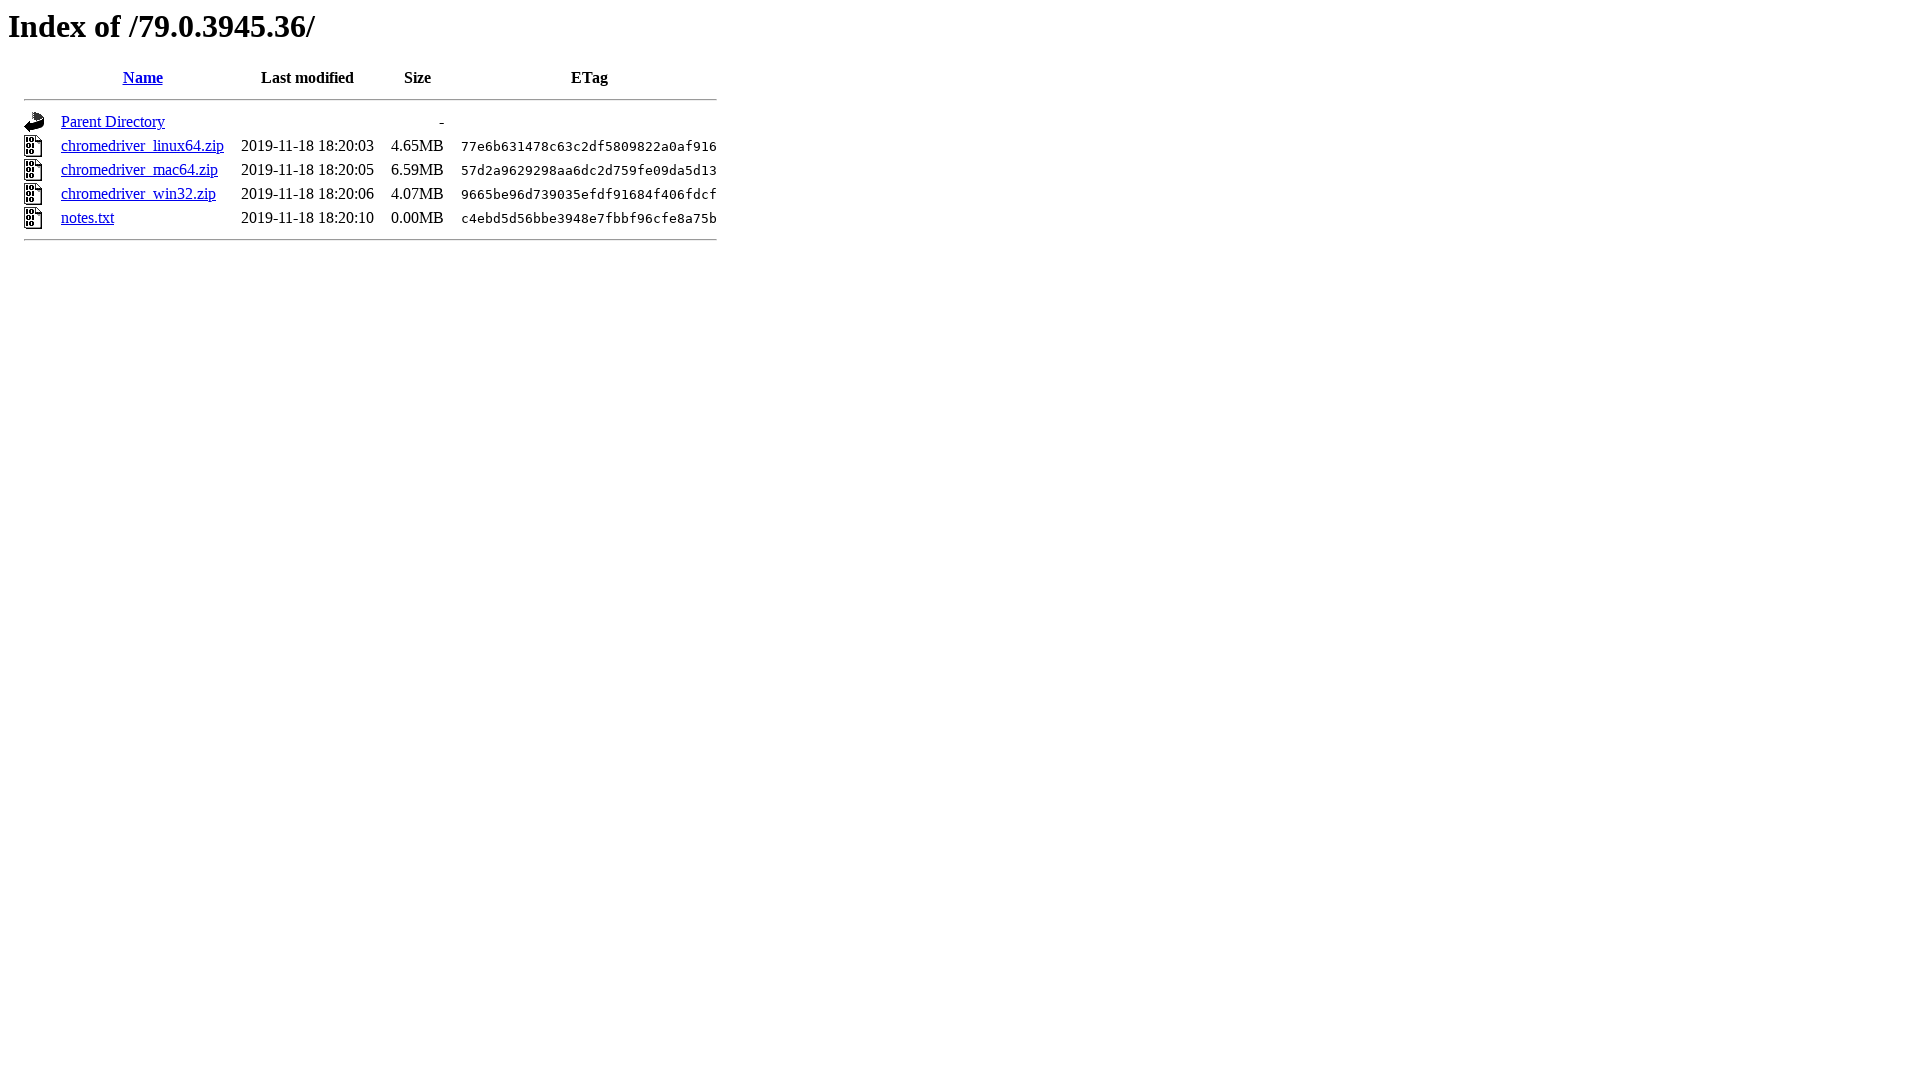

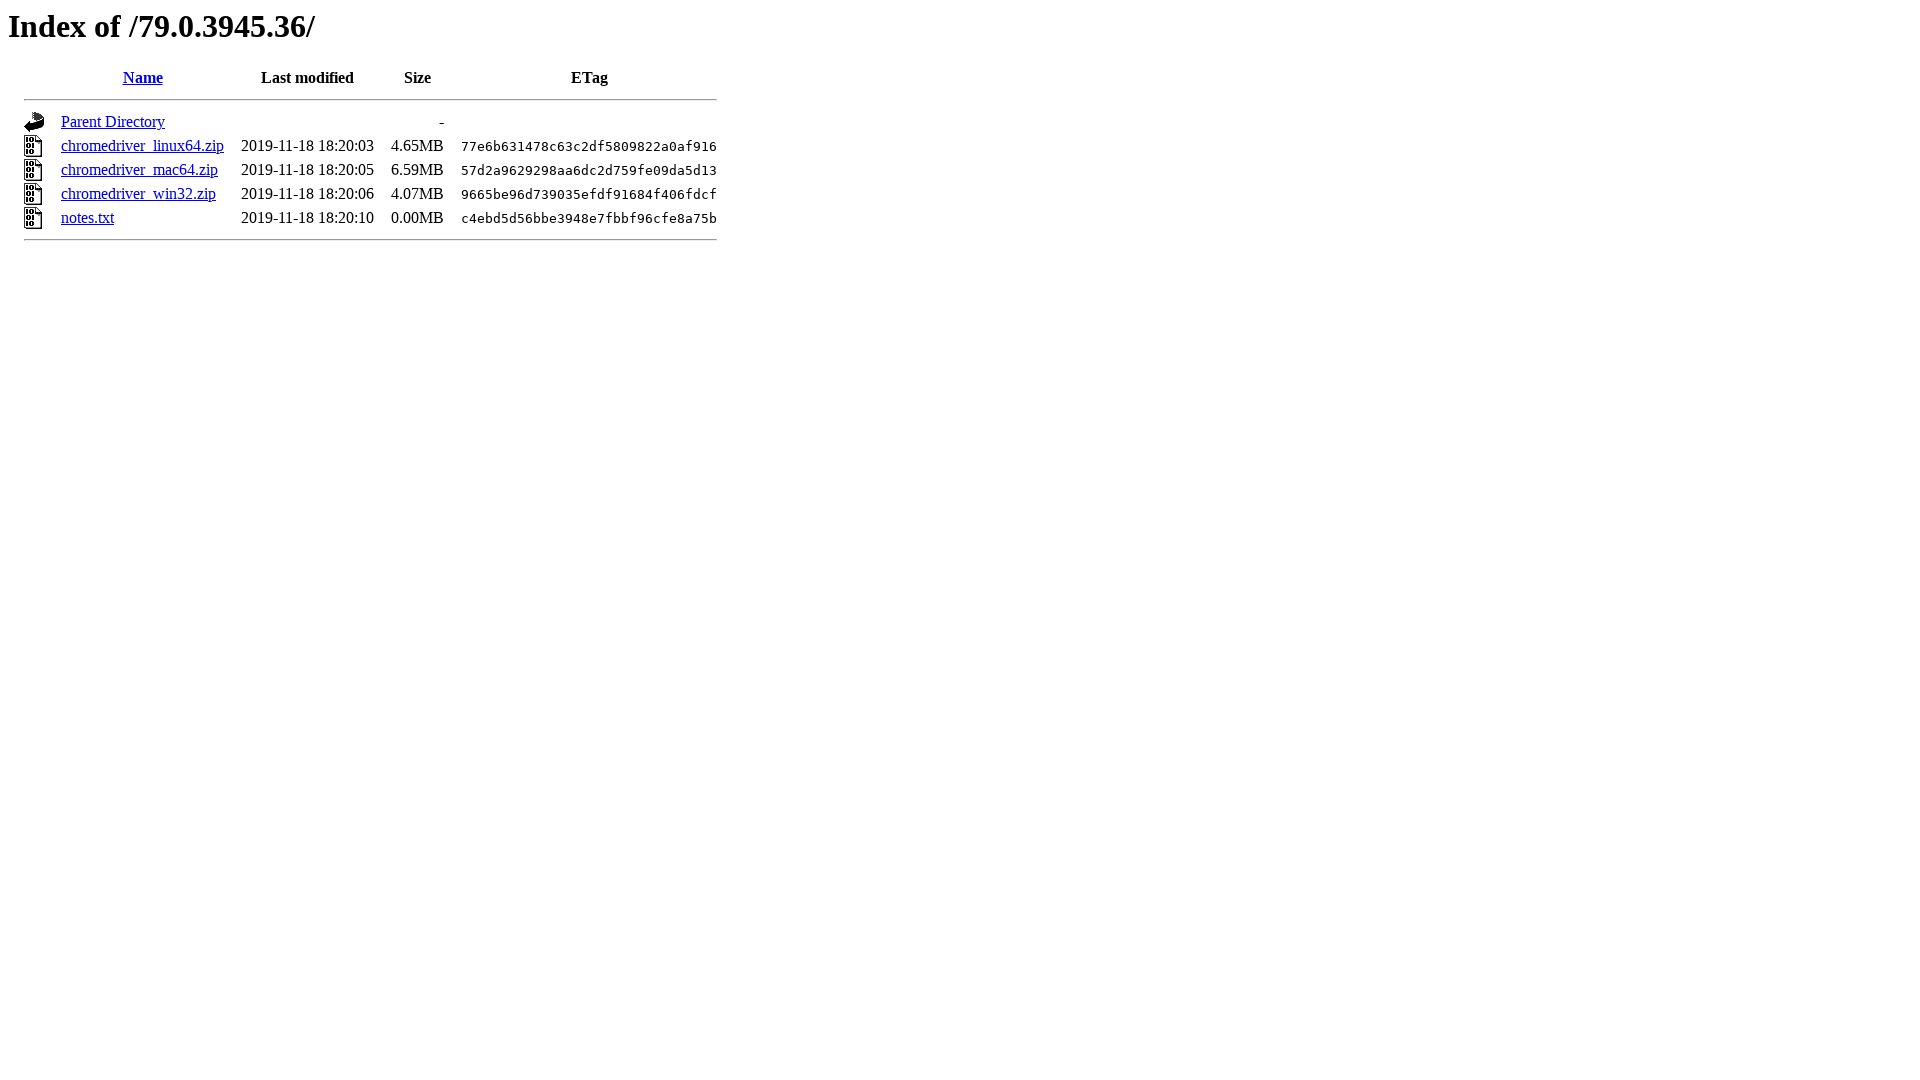